Tests clicking a button that triggers a JavaScript alert and accepting the alert

Starting URL: https://demoqa.com/alerts

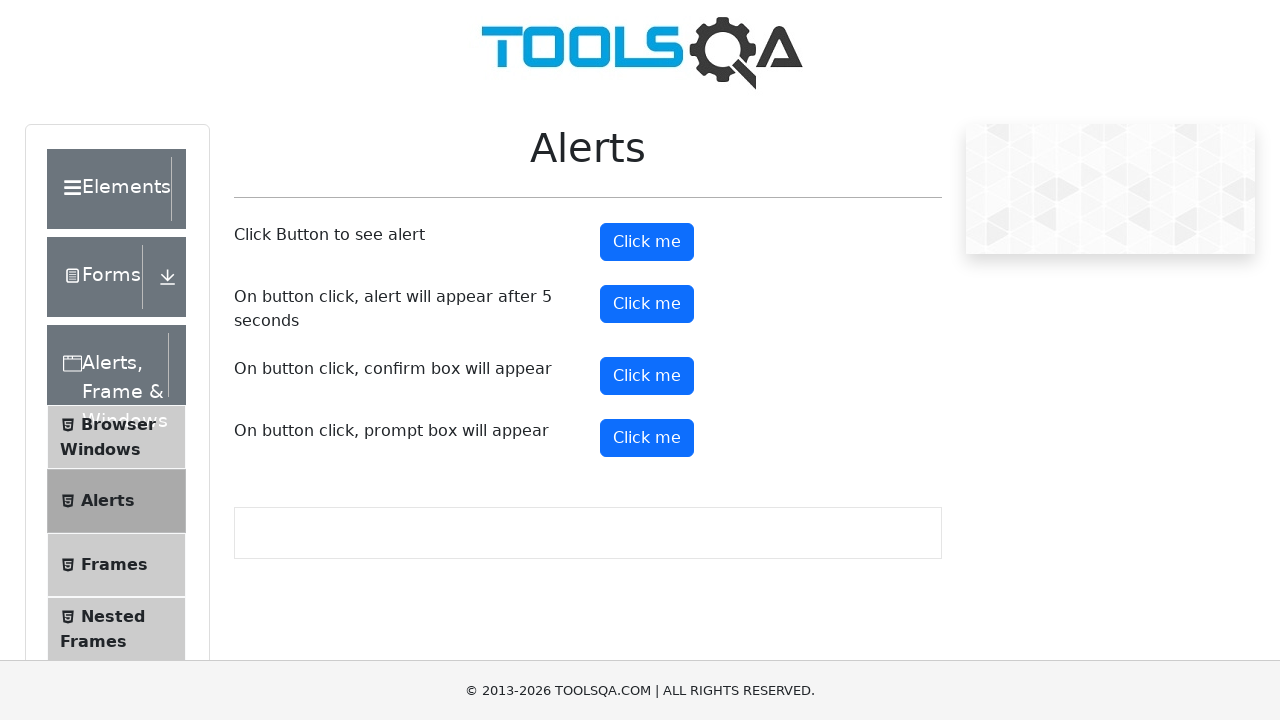

Navigated to alerts demo page
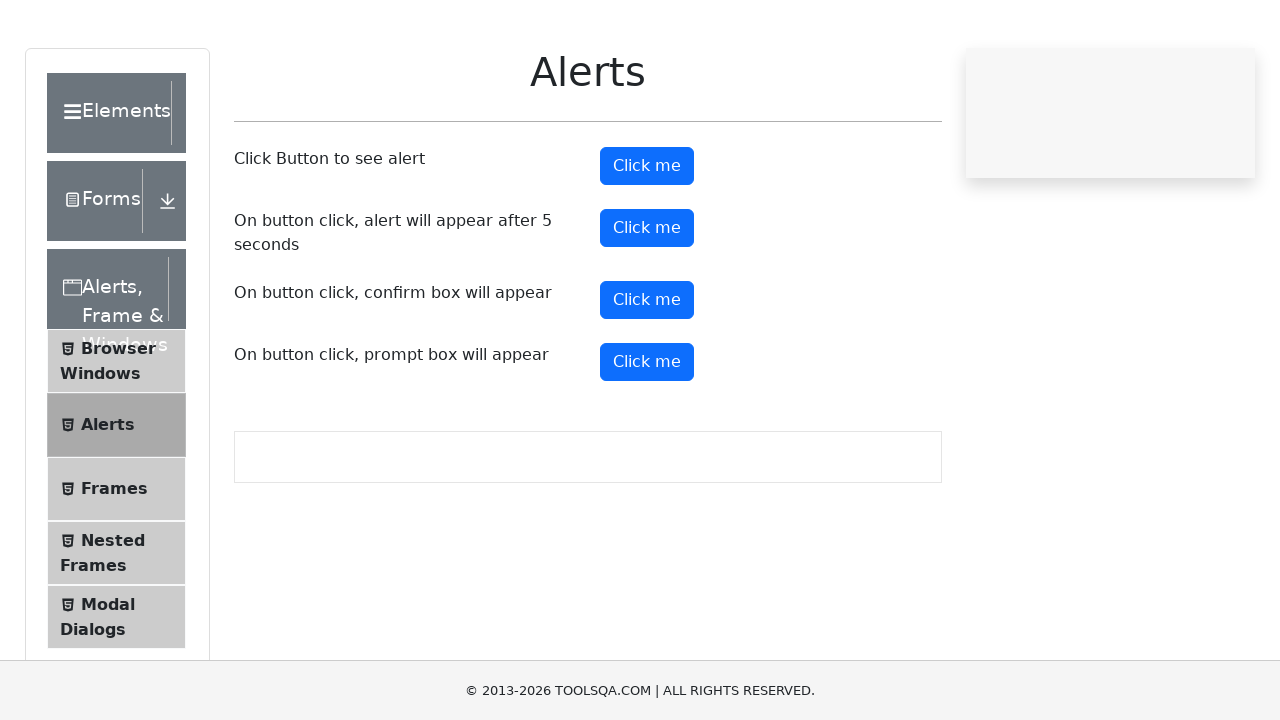

Clicked button to trigger JavaScript alert at (647, 242) on #alertButton
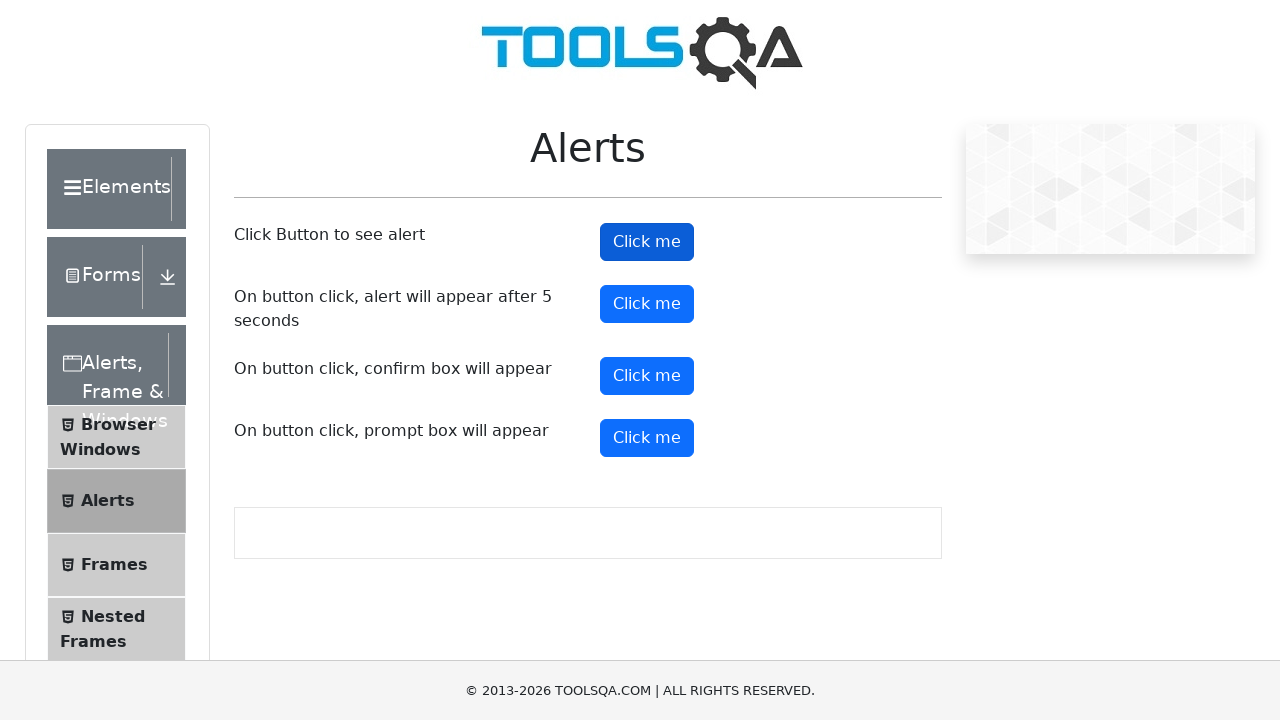

Accepted the JavaScript alert
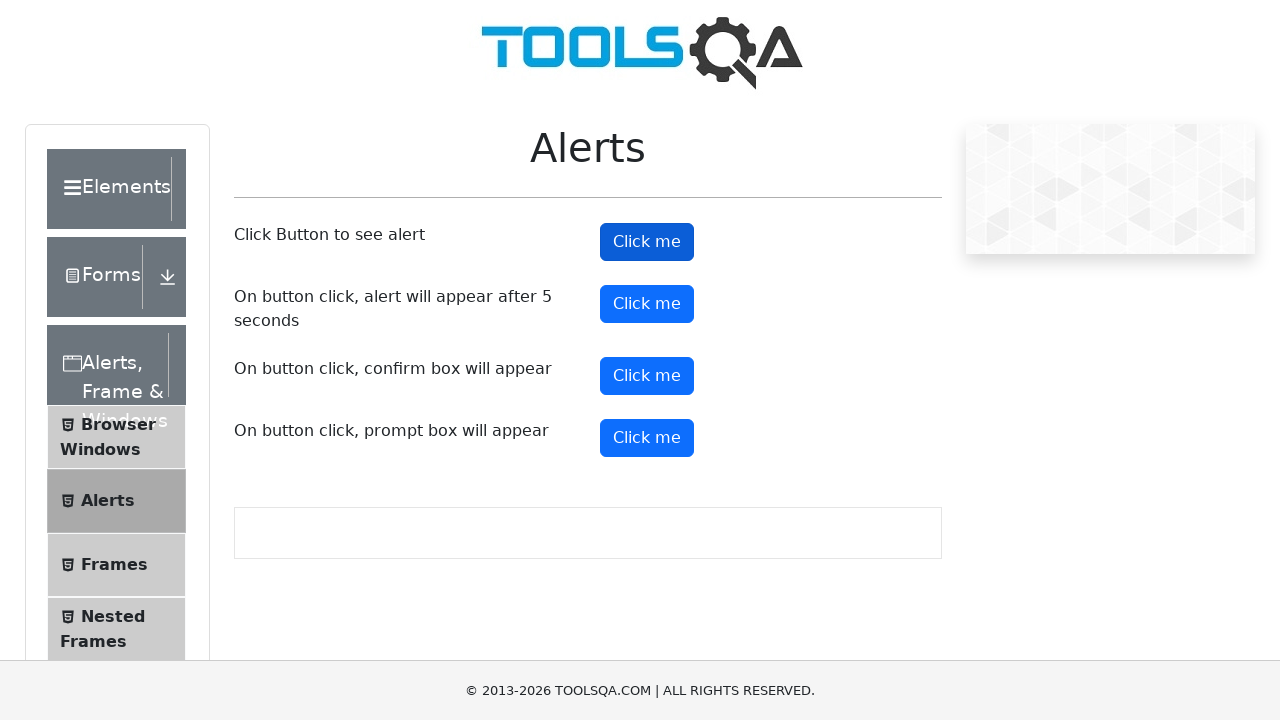

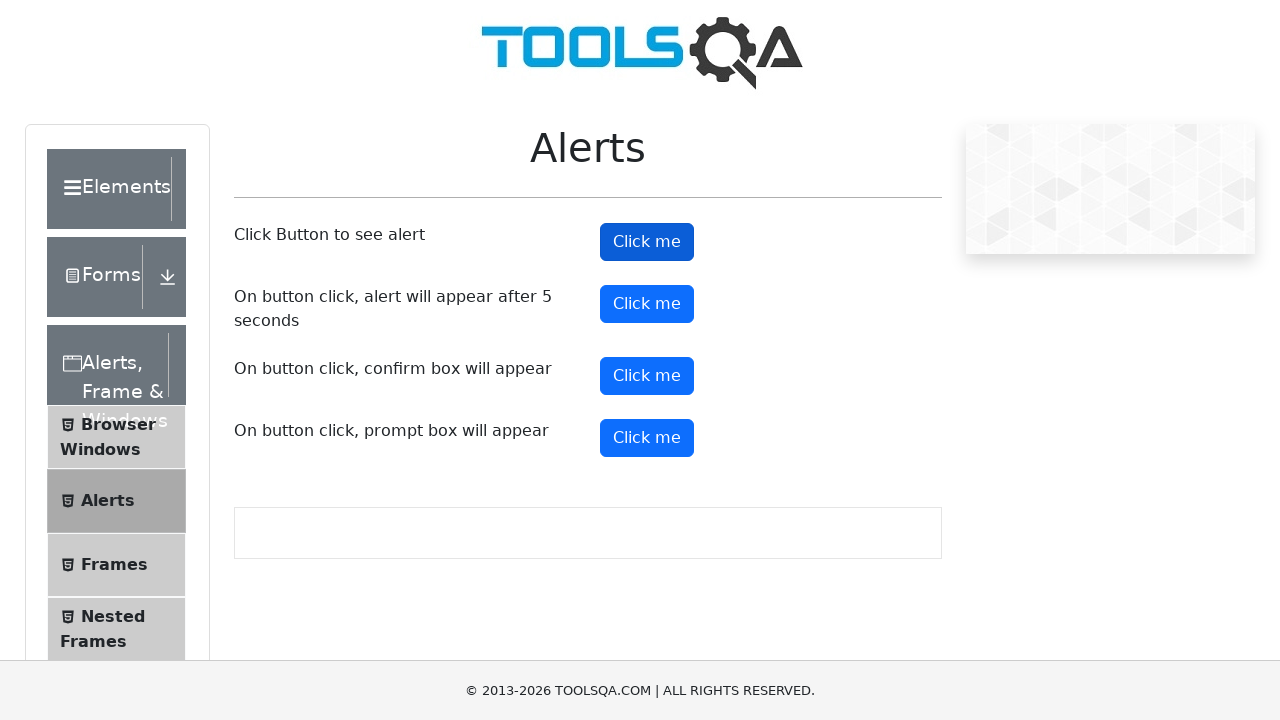